Tests that the "complete all" checkbox state updates correctly when individual items are completed or cleared.

Starting URL: https://demo.playwright.dev/todomvc

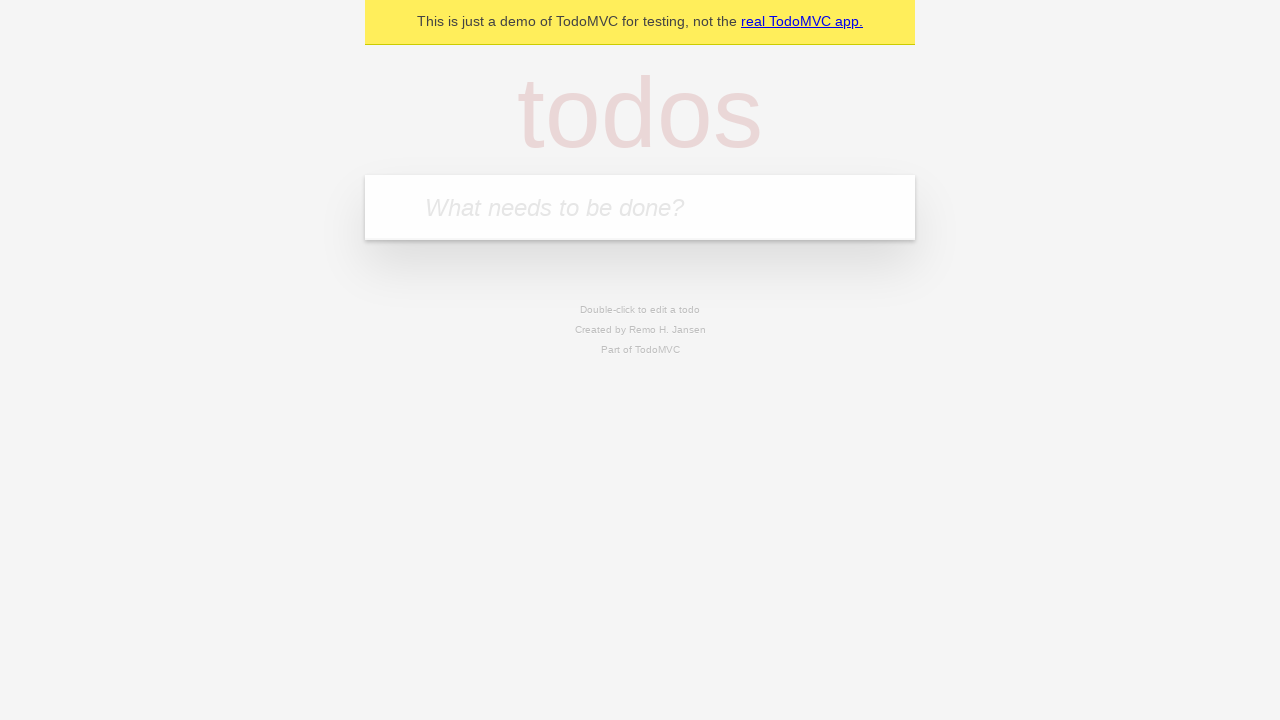

Filled input field with 'buy some cheese' on internal:attr=[placeholder="What needs to be done?"i]
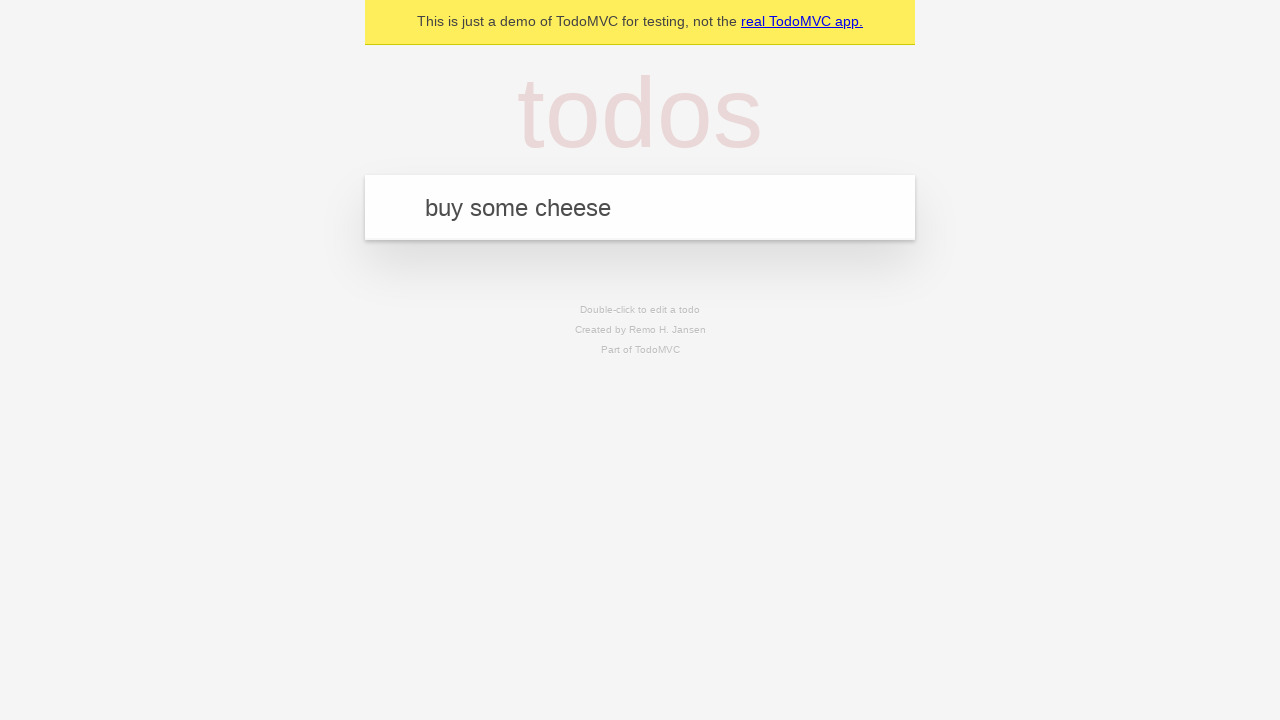

Pressed Enter to add first todo on internal:attr=[placeholder="What needs to be done?"i]
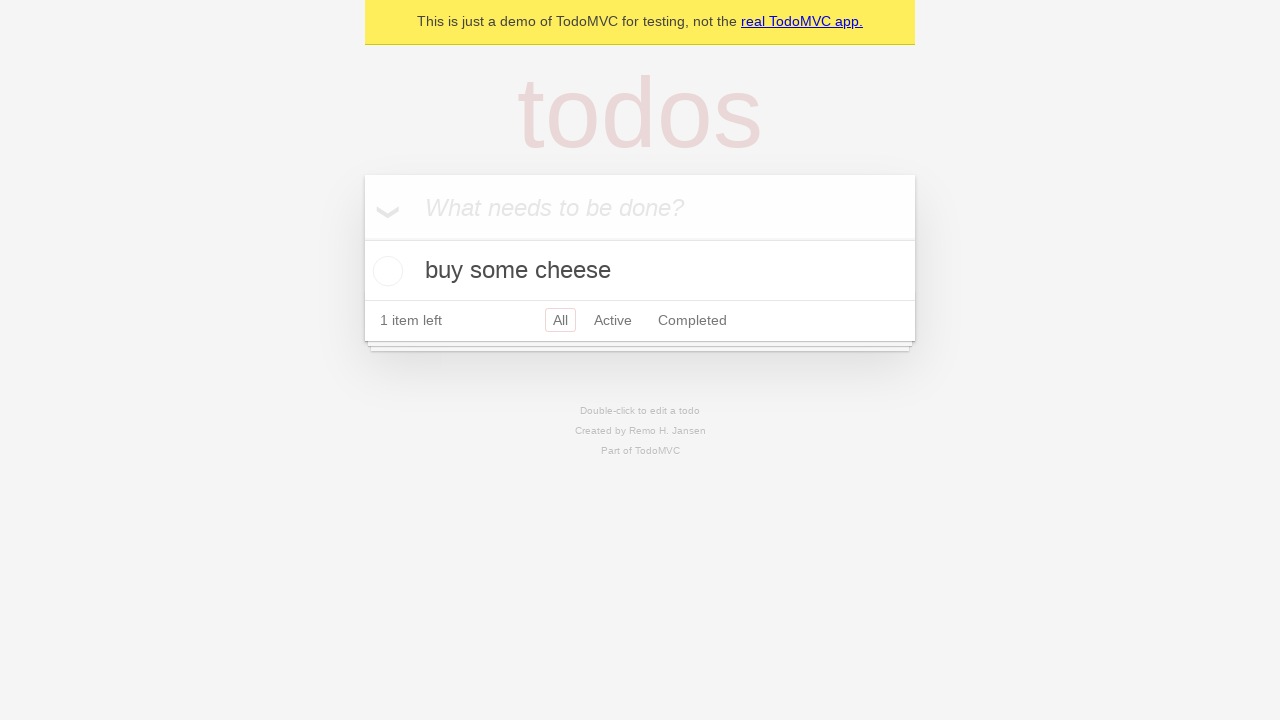

Filled input field with 'feed the cat' on internal:attr=[placeholder="What needs to be done?"i]
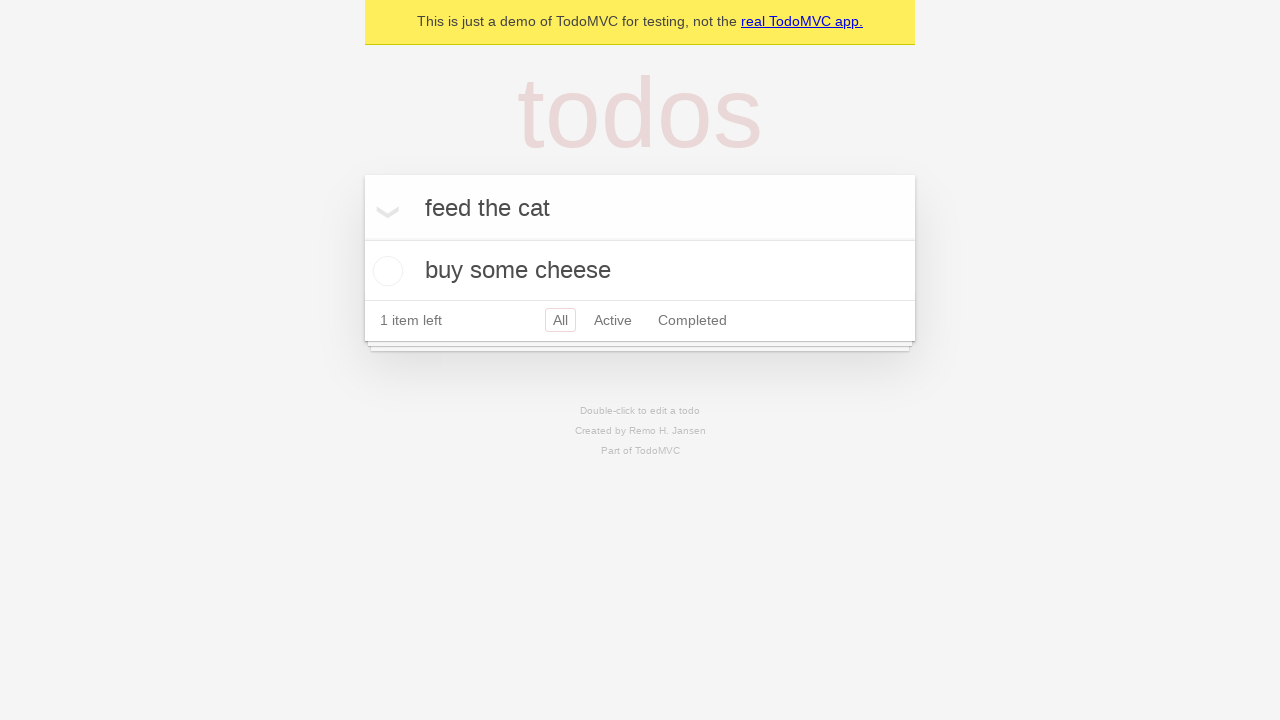

Pressed Enter to add second todo on internal:attr=[placeholder="What needs to be done?"i]
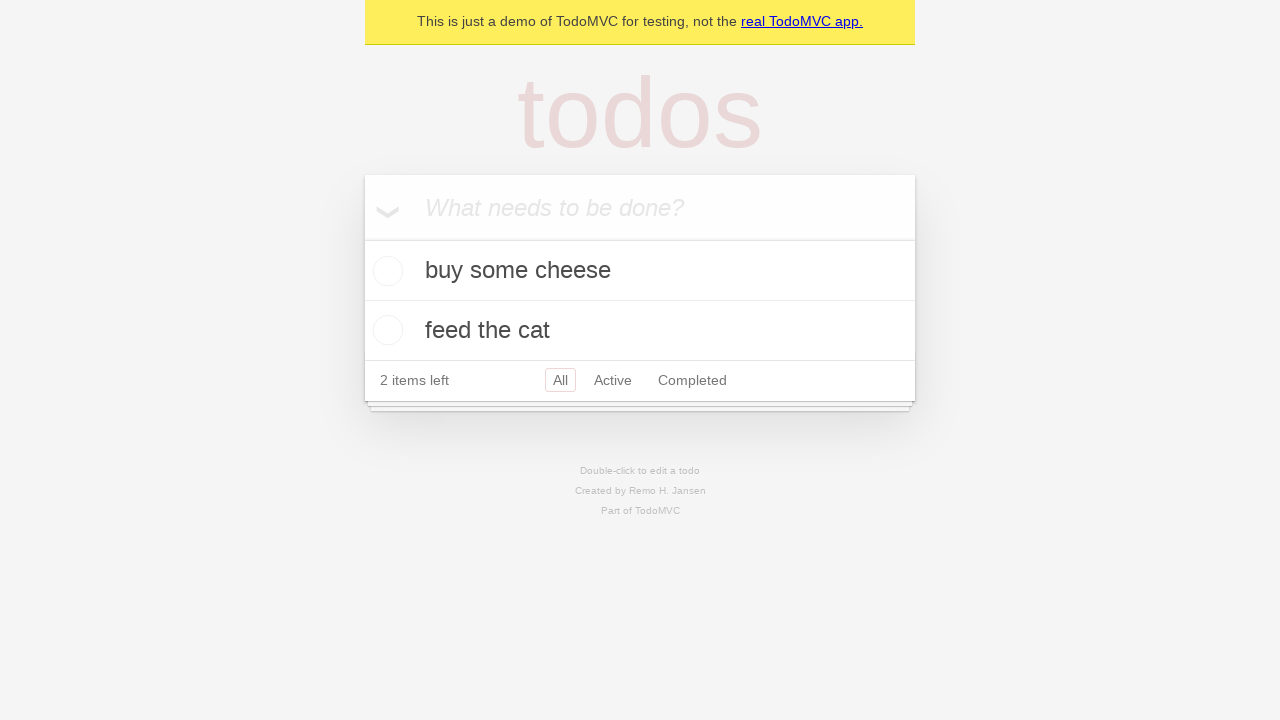

Filled input field with 'book a doctors appointment' on internal:attr=[placeholder="What needs to be done?"i]
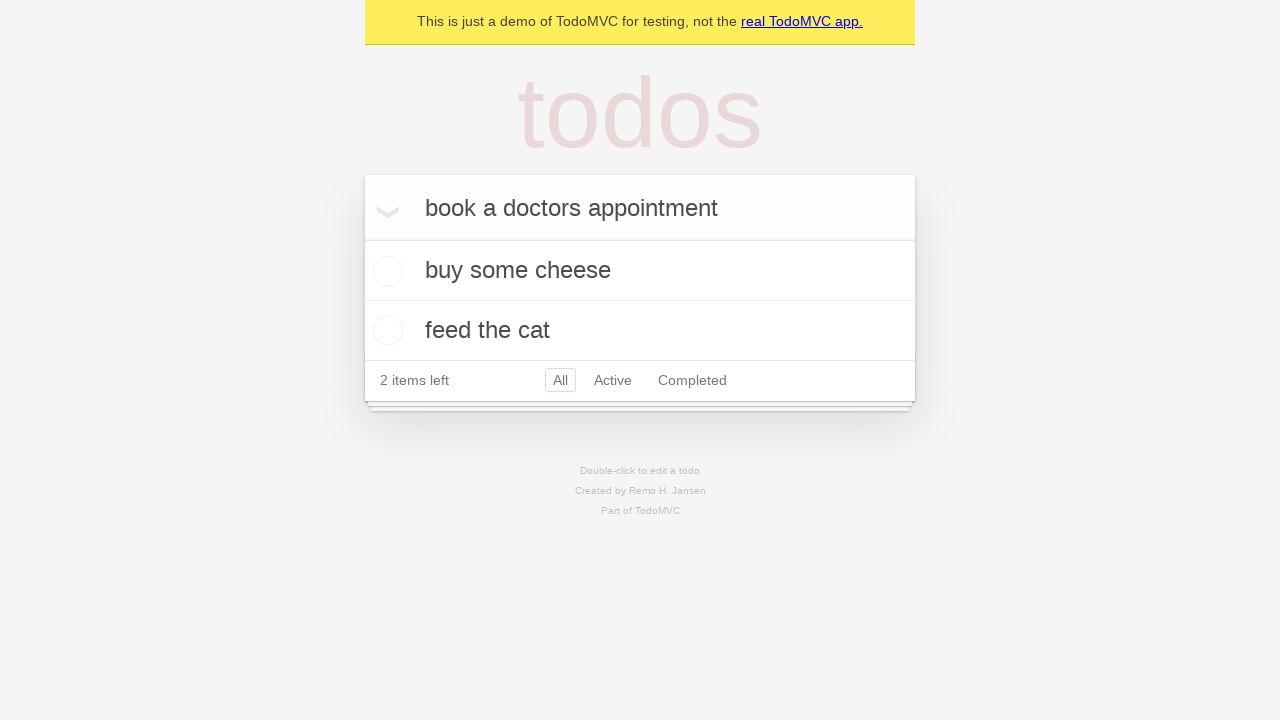

Pressed Enter to add third todo on internal:attr=[placeholder="What needs to be done?"i]
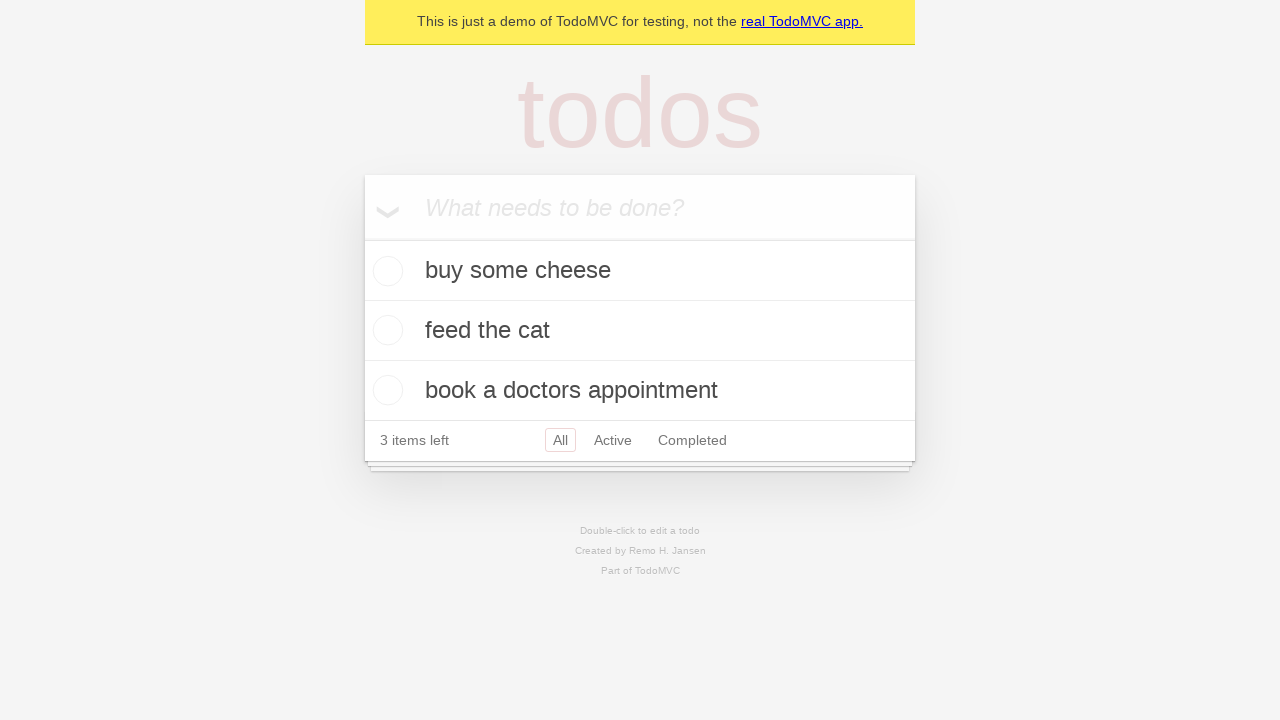

Checked 'Mark all as complete' checkbox to complete all todos at (362, 238) on internal:label="Mark all as complete"i
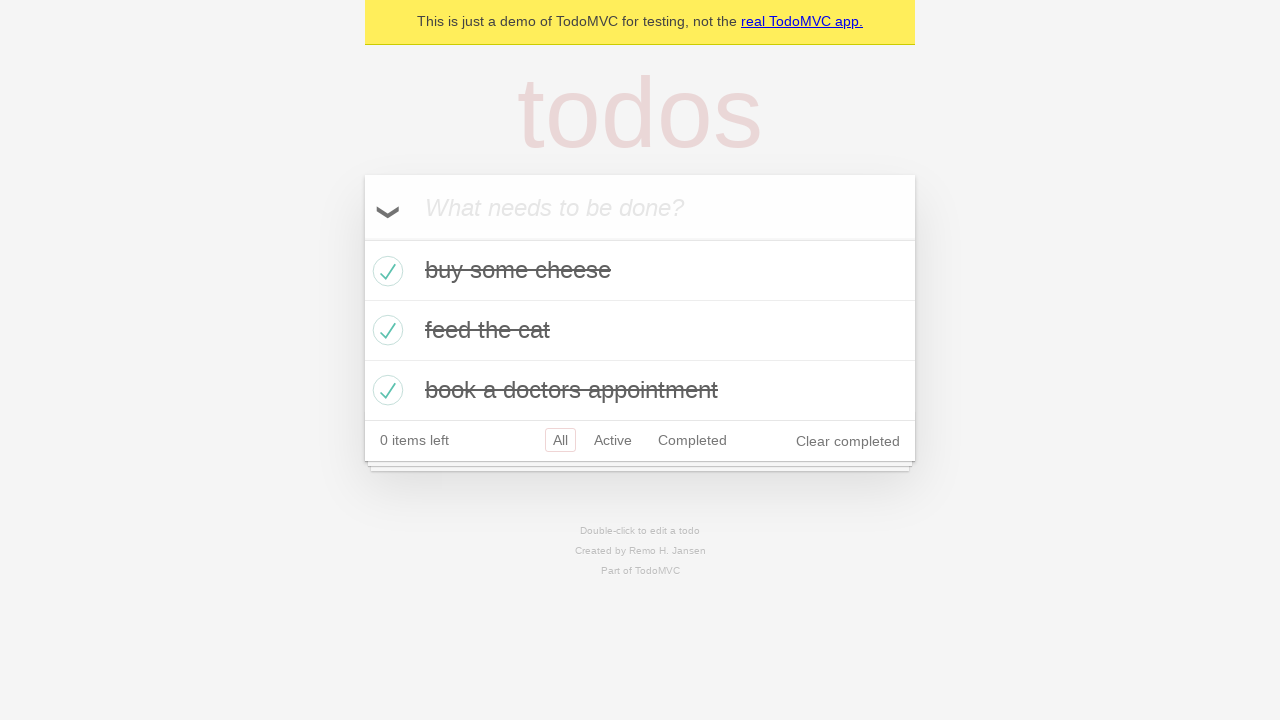

Unchecked first todo to mark it as incomplete at (385, 271) on internal:testid=[data-testid="todo-item"s] >> nth=0 >> internal:role=checkbox
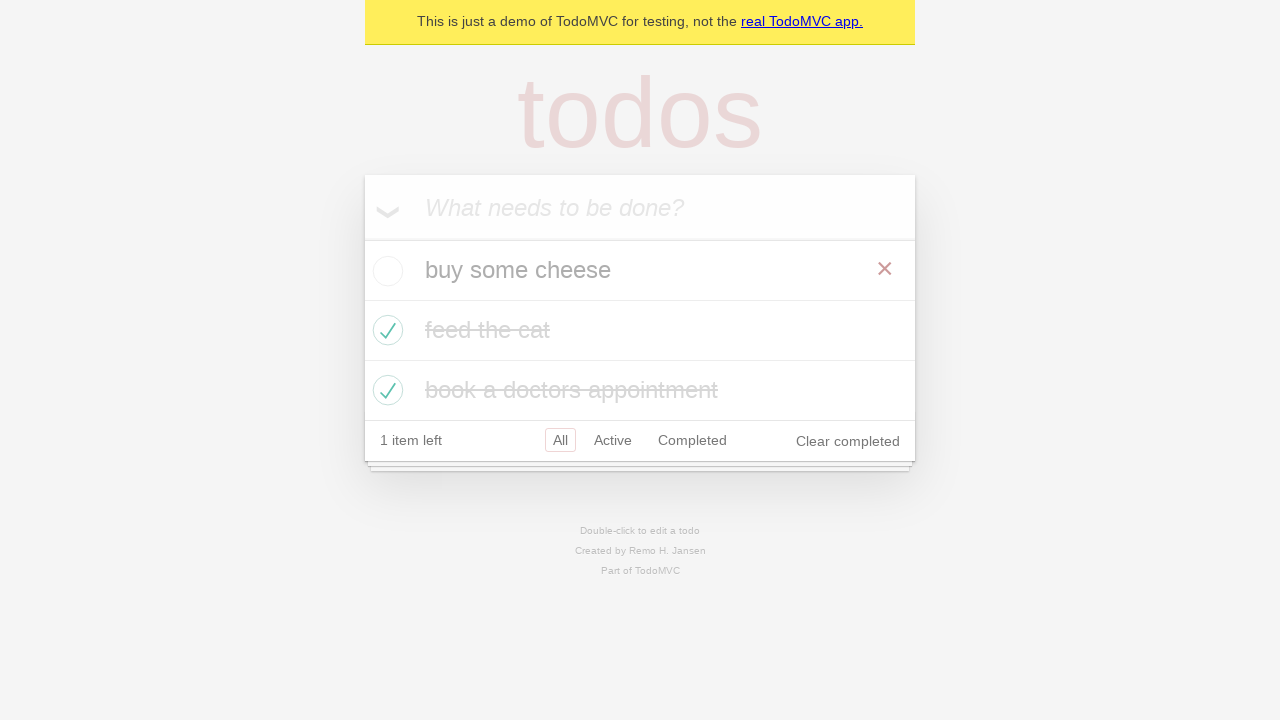

Checked first todo again to mark it as complete at (385, 271) on internal:testid=[data-testid="todo-item"s] >> nth=0 >> internal:role=checkbox
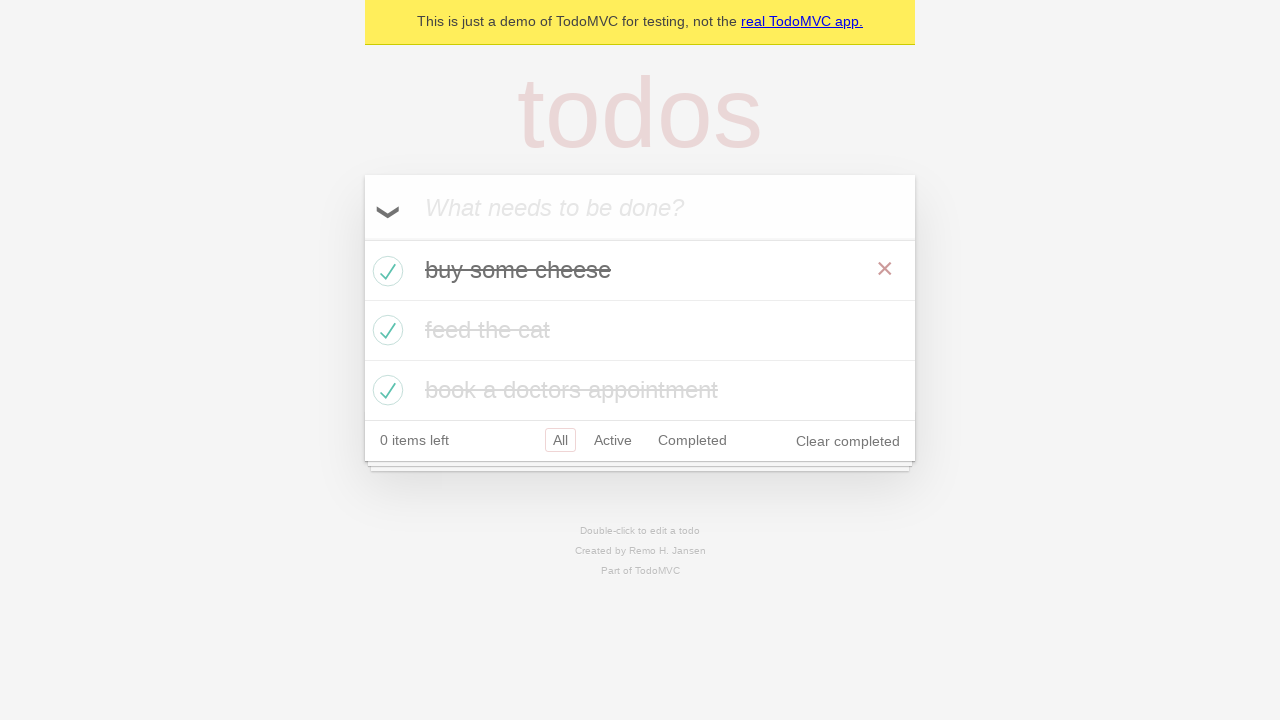

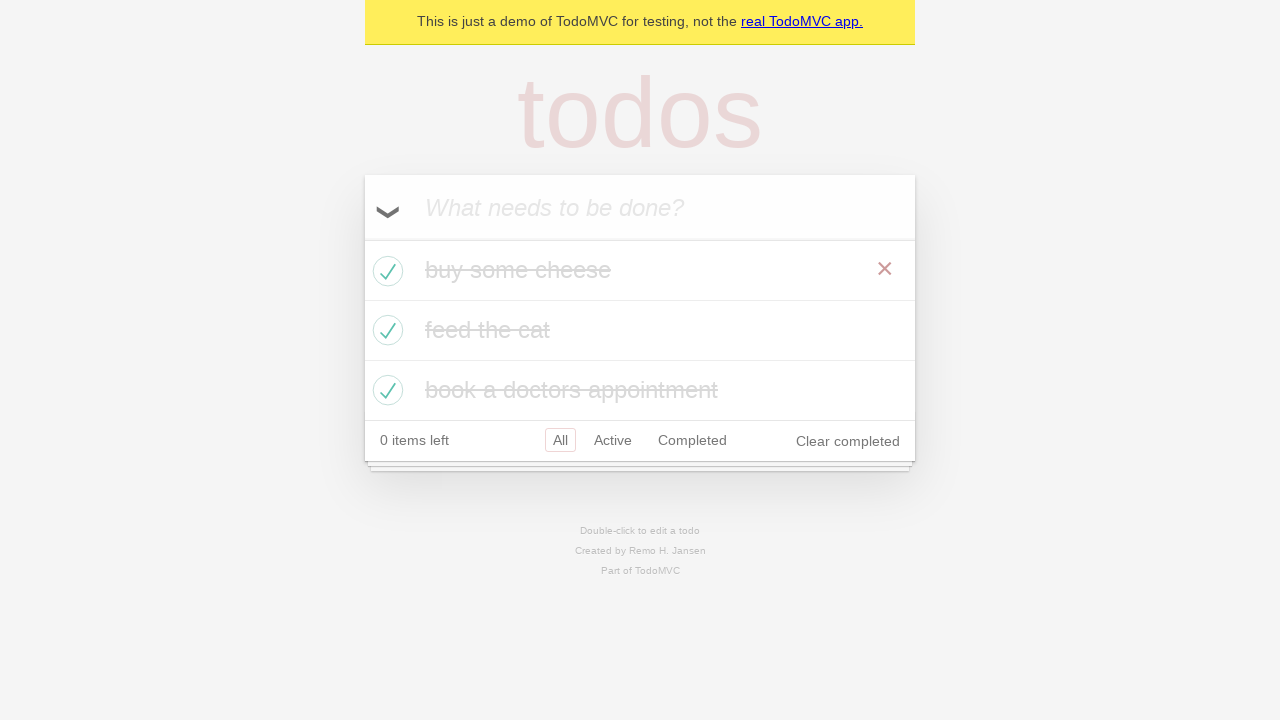